Scrolls to the end of the Flipkart homepage using keyboard navigation

Starting URL: https://www.flipkart.com/

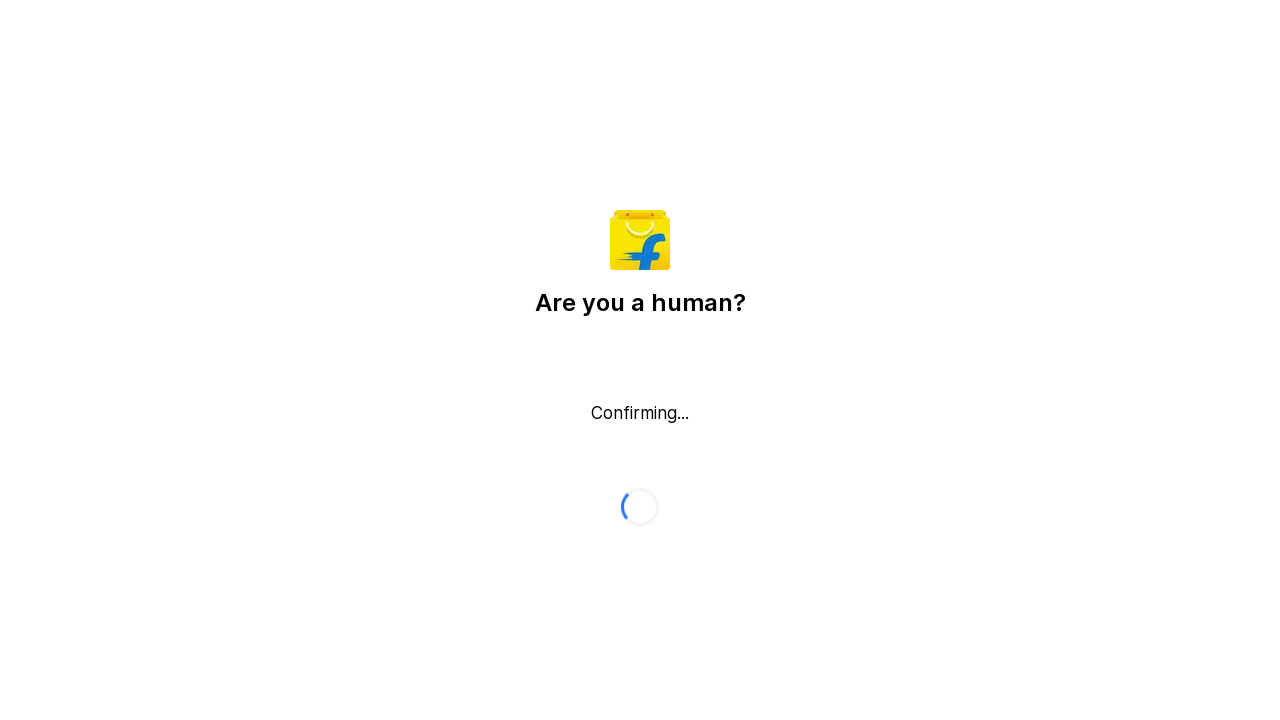

Navigated to Flipkart homepage
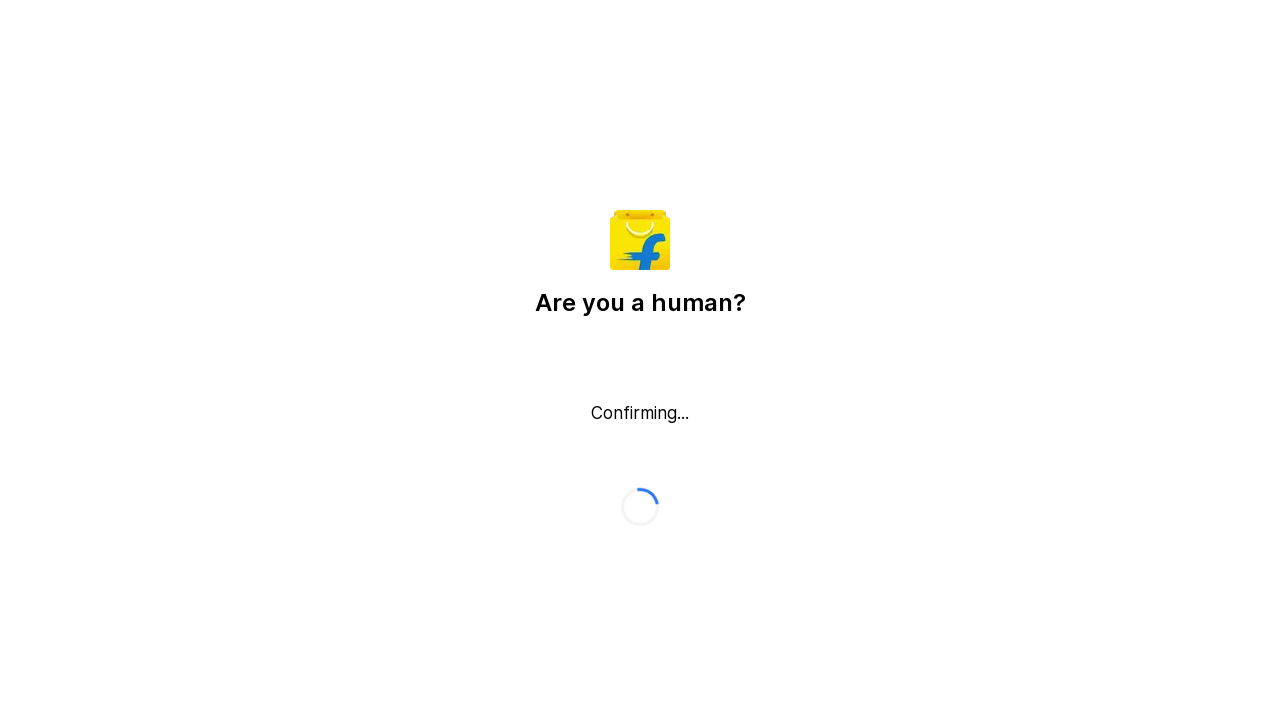

Scrolled to end of Flipkart homepage using End key on body
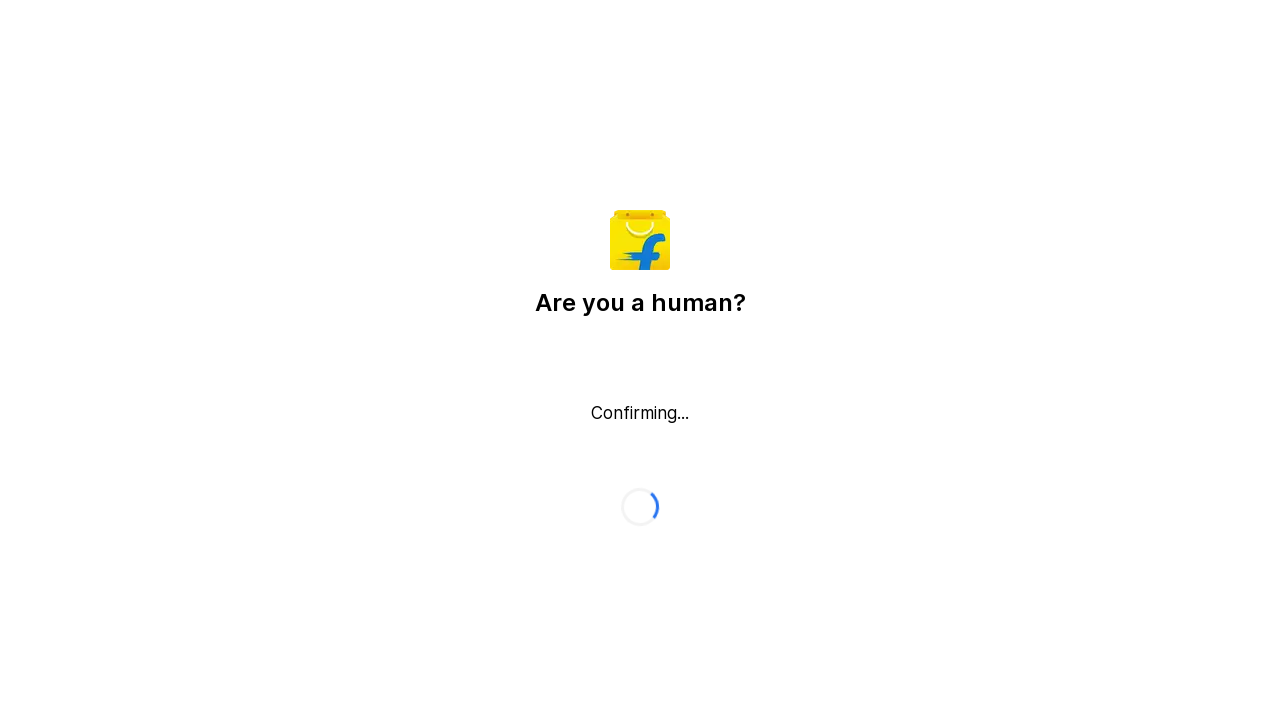

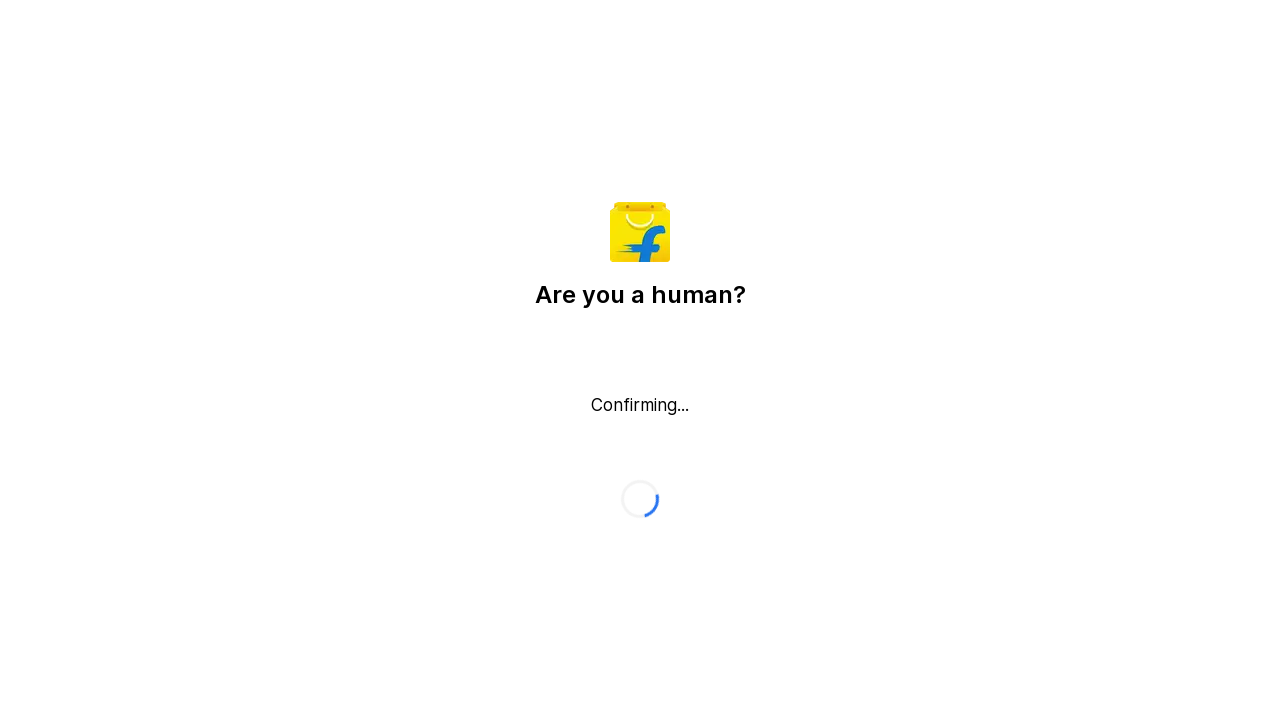